Navigates to TodoTango's tango songs listing page and verifies that song links are displayed, then clicks on a song to verify the detail page loads with title and lyrics content.

Starting URL: https://www.todotango.com/musica/obras/letras/-/7/Tango/

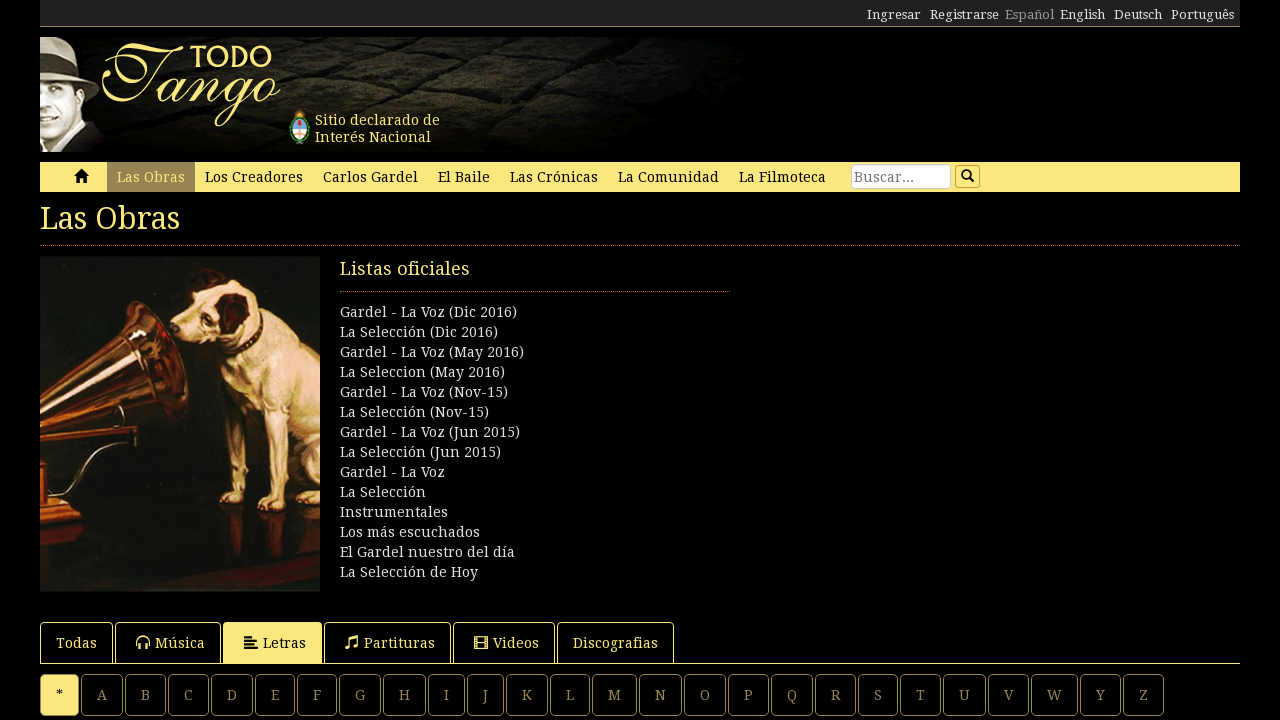

Song listing page loaded with song links visible
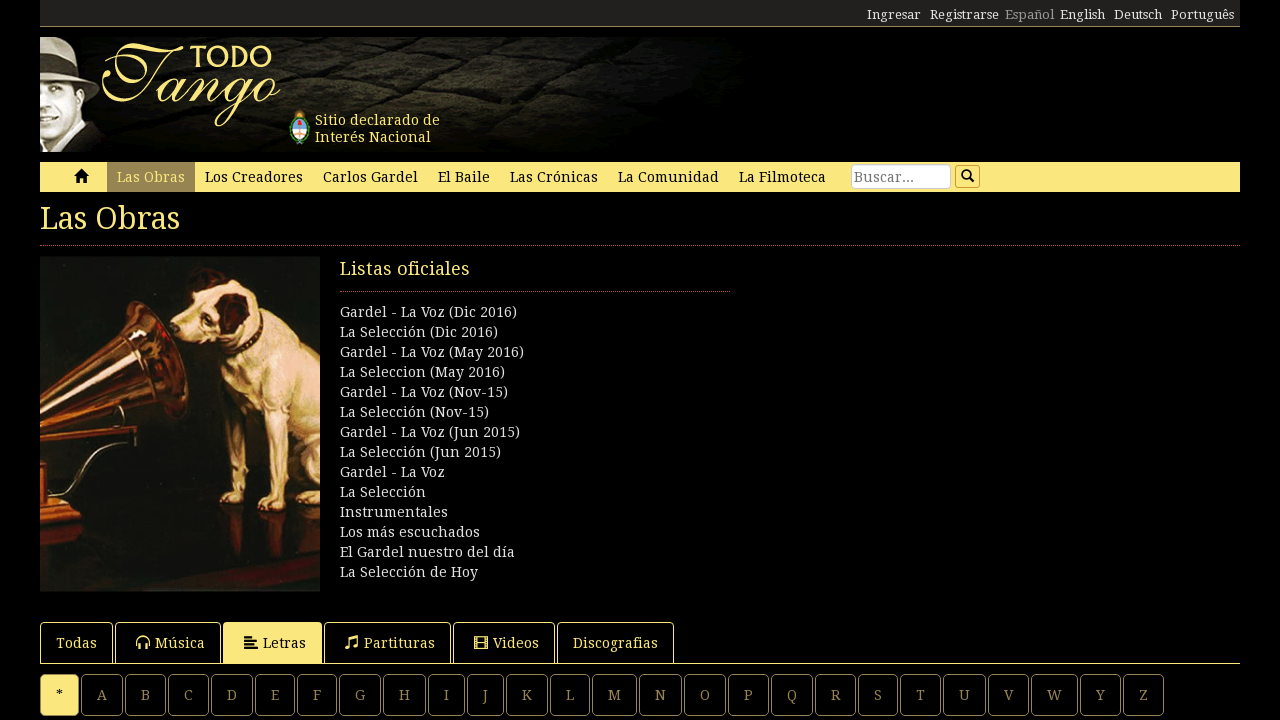

Clicked on the first song link at (83, 360) on div.itemlista a >> nth=0
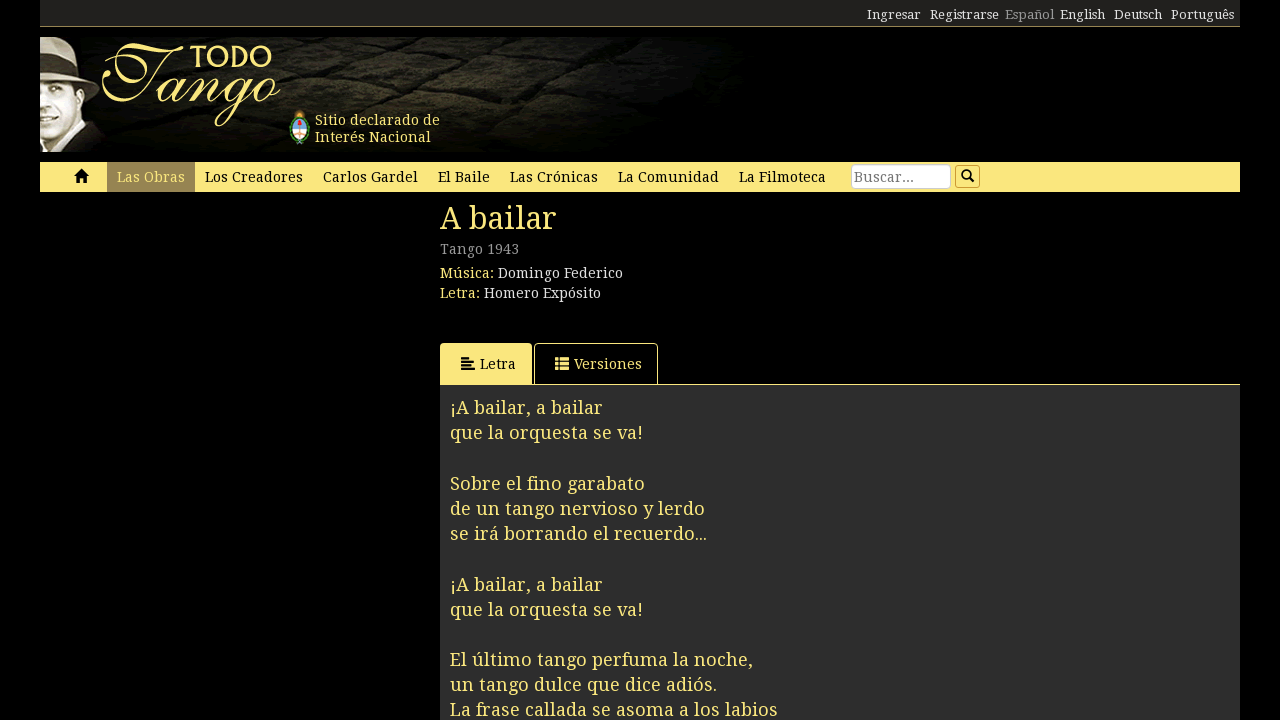

Song detail page loaded with title element visible
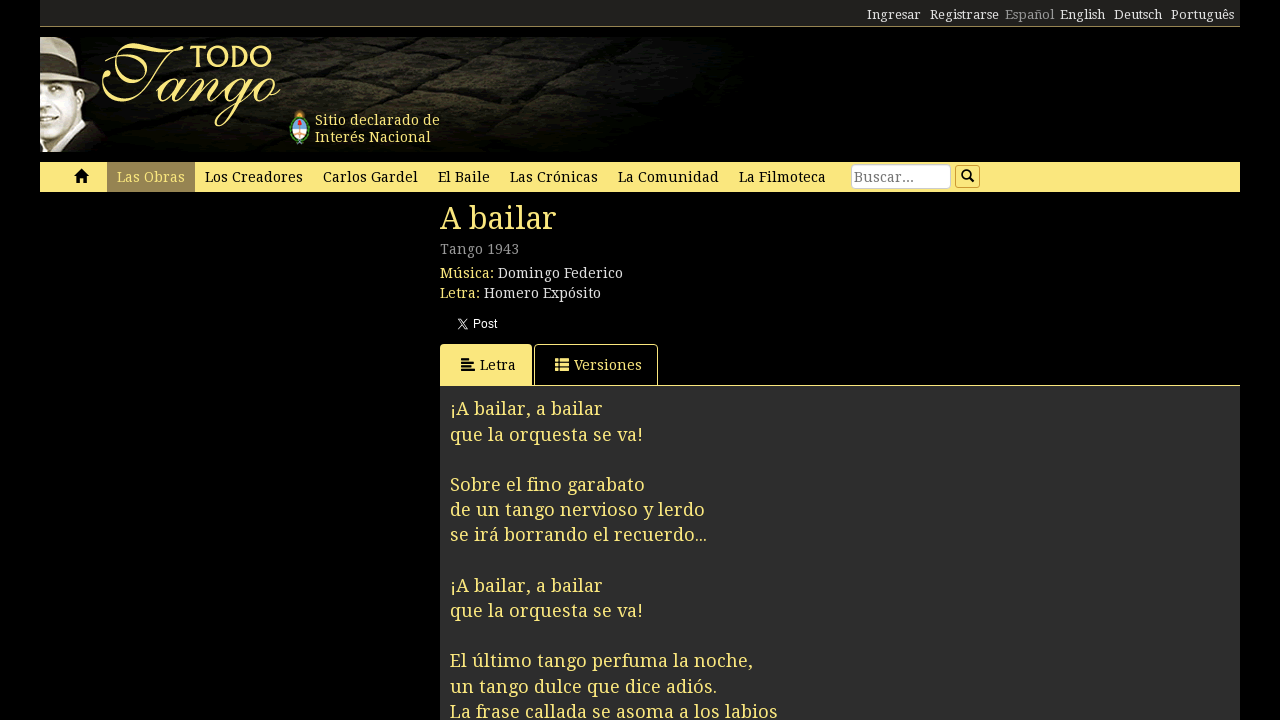

Song lyrics content loaded on detail page
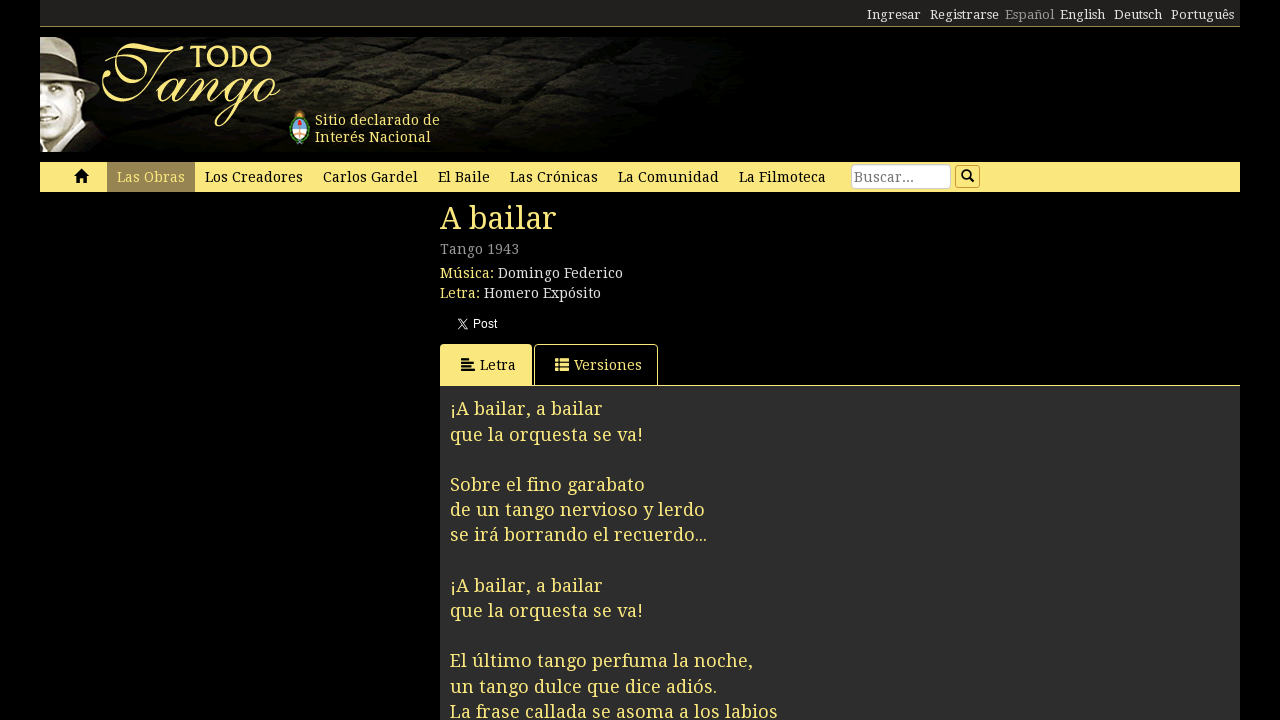

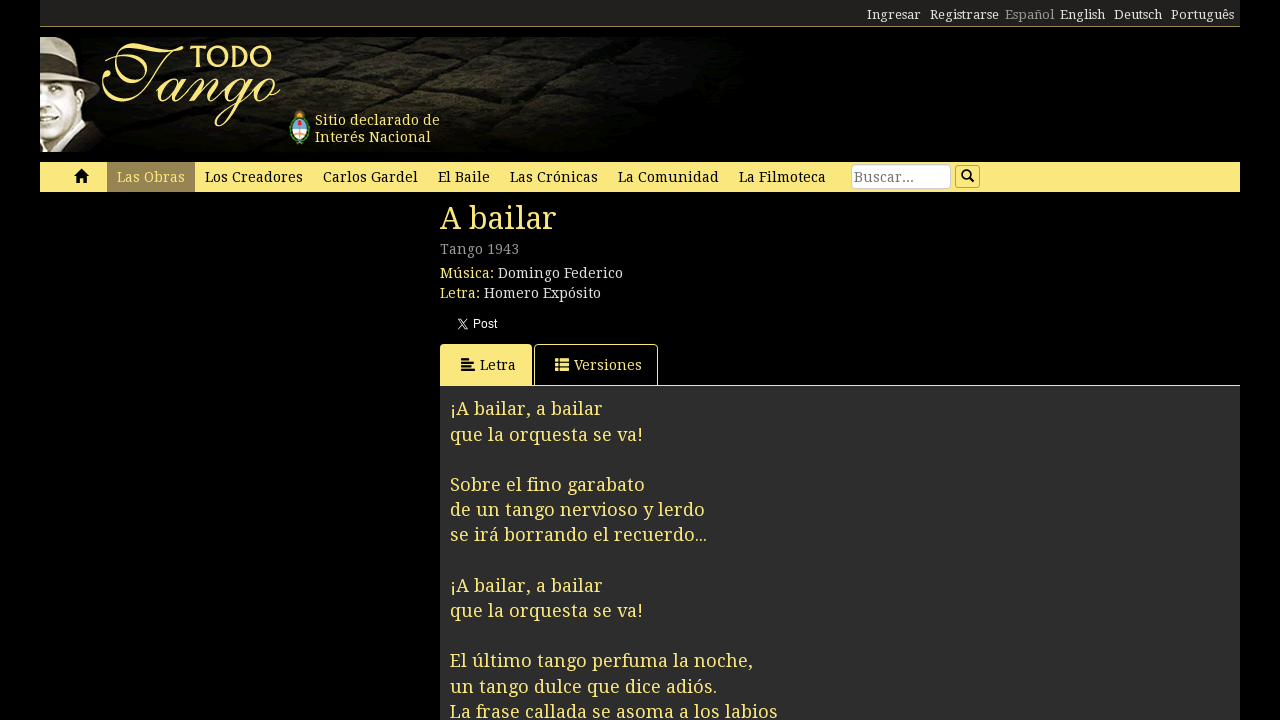